Navigates to Trip.com homepage and clicks on the Sign In button/link to open the sign-in interface

Starting URL: https://us.trip.com/

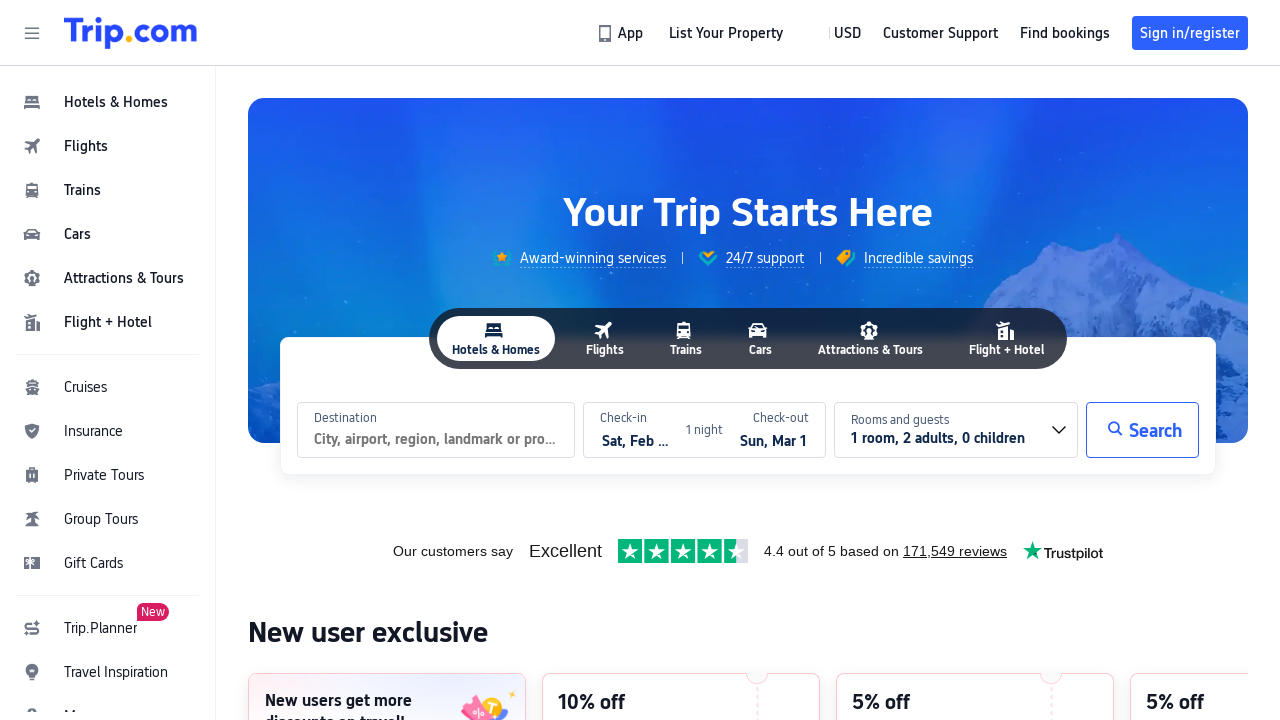

Navigated to Trip.com homepage and waited for DOM to load
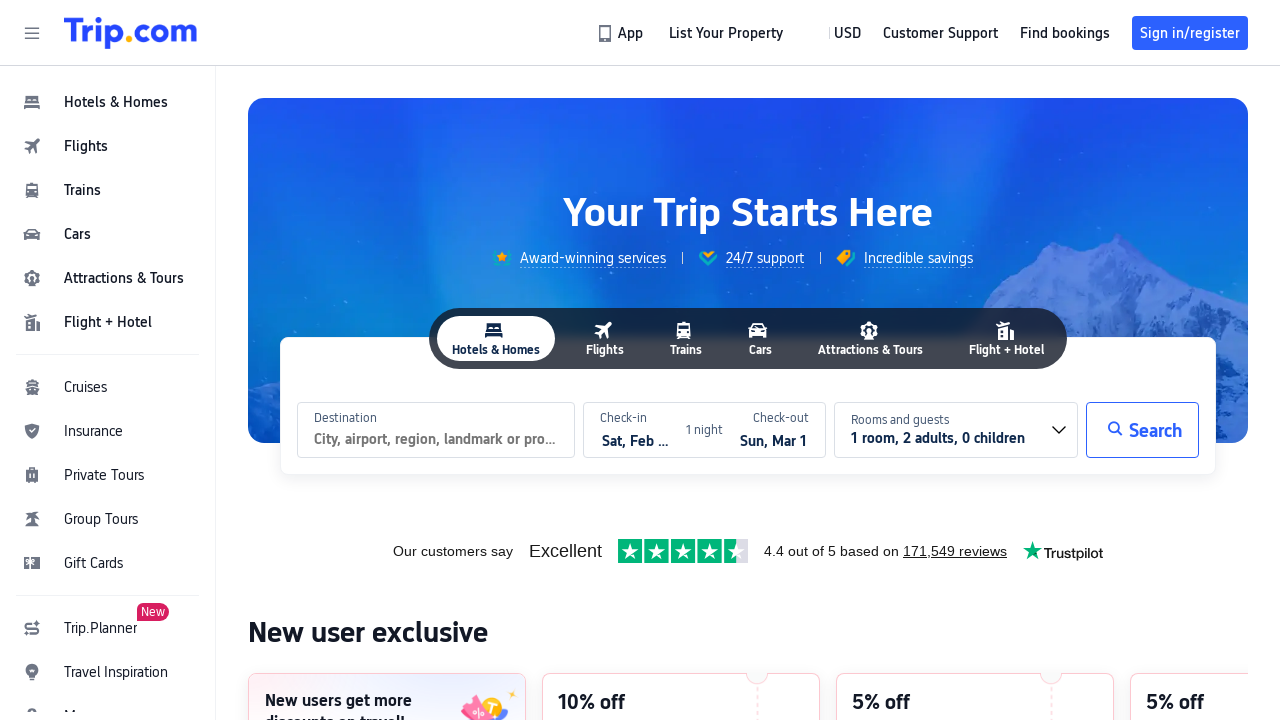

Clicked Sign In button to open sign-in interface at (1190, 32) on text=Sign In
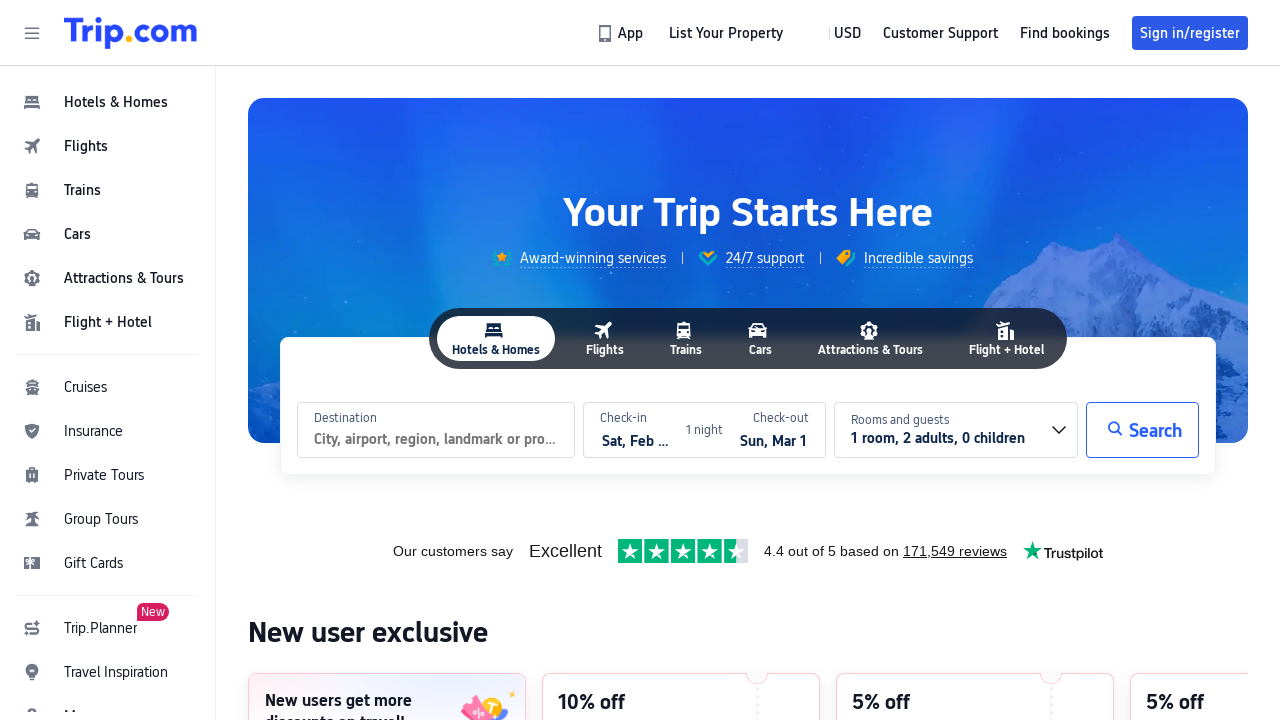

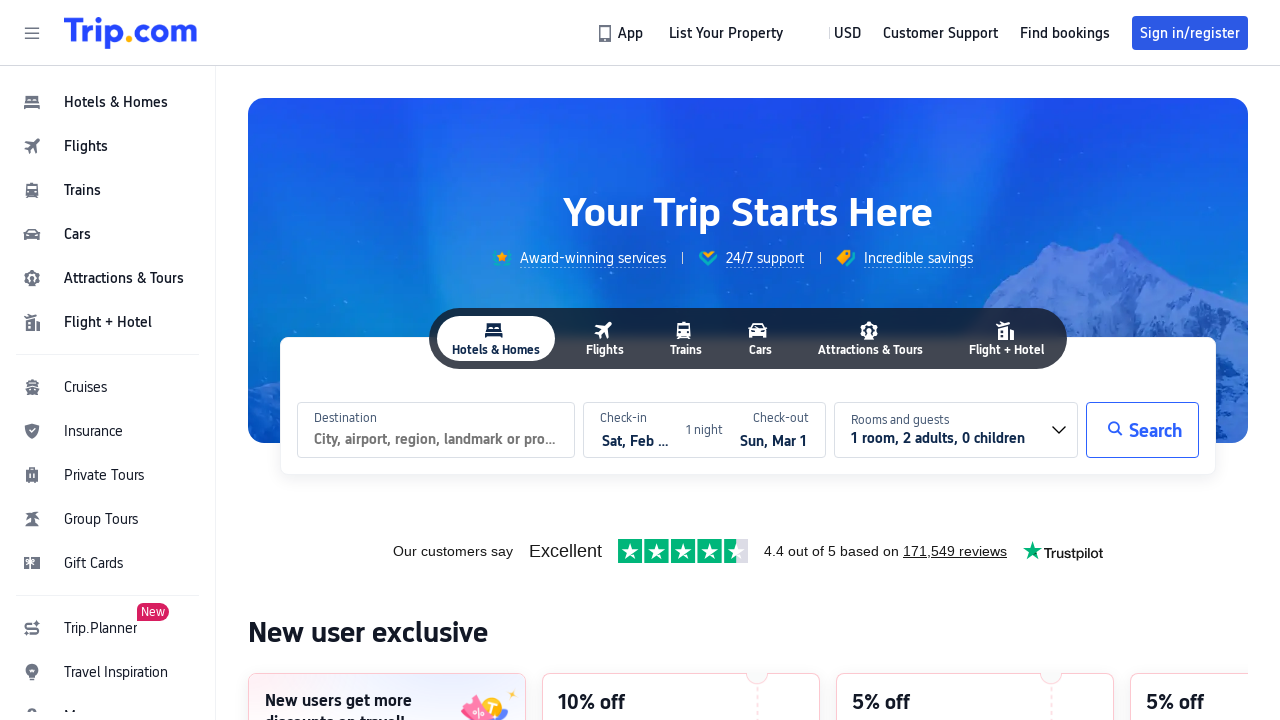